Tests clicking on Sign in link from home page to navigate to login page

Starting URL: https://dsportalapp.herokuapp.com/home

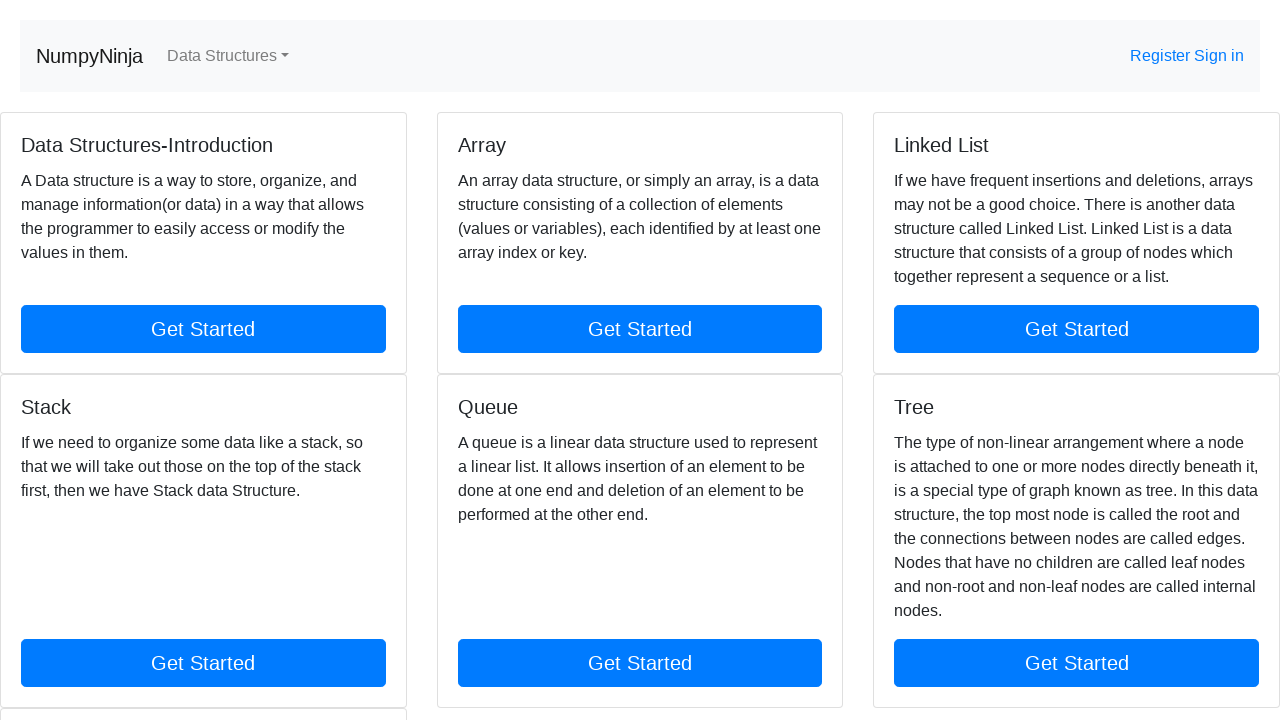

Clicked on Sign in link from home page at (1219, 56) on a:has-text('Sign in')
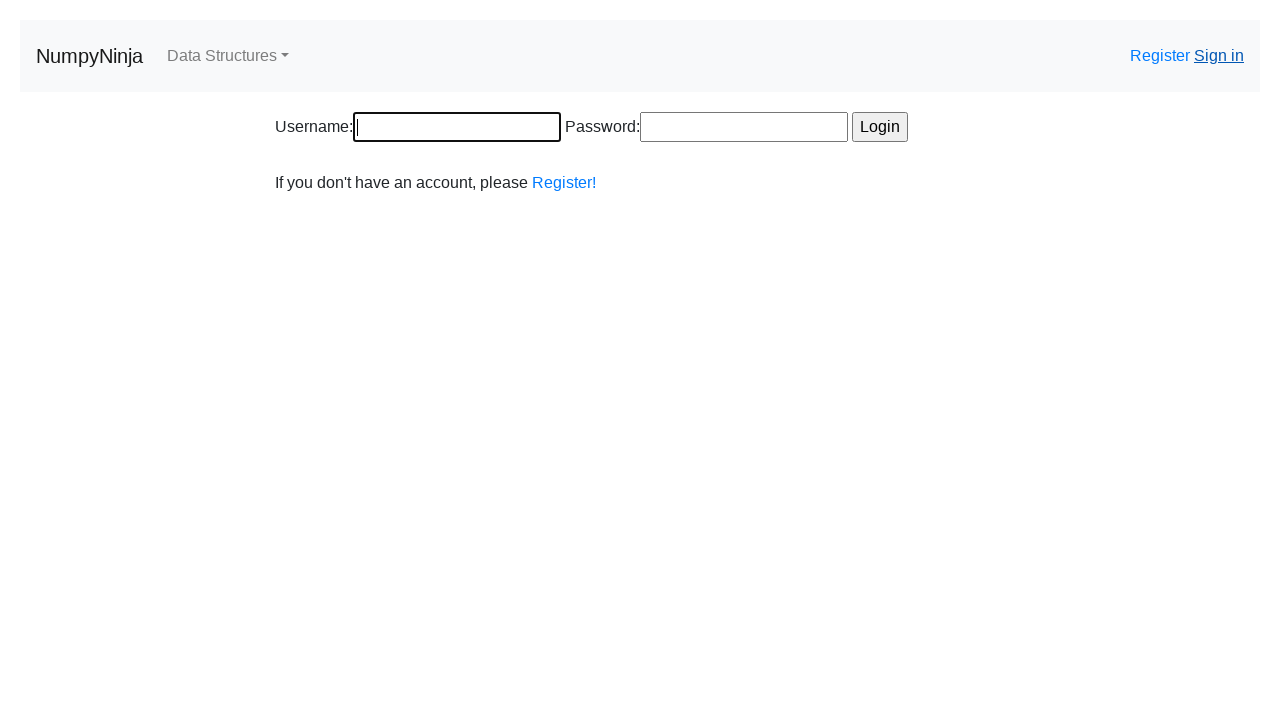

Login page loaded successfully
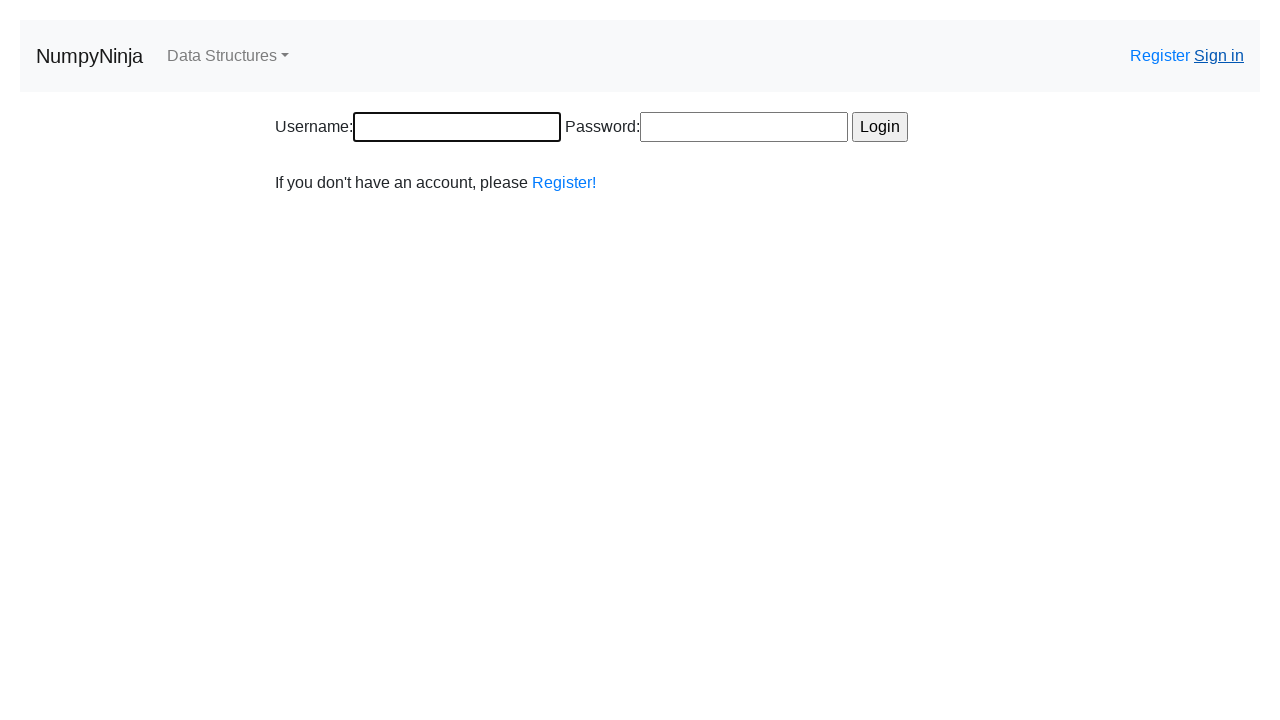

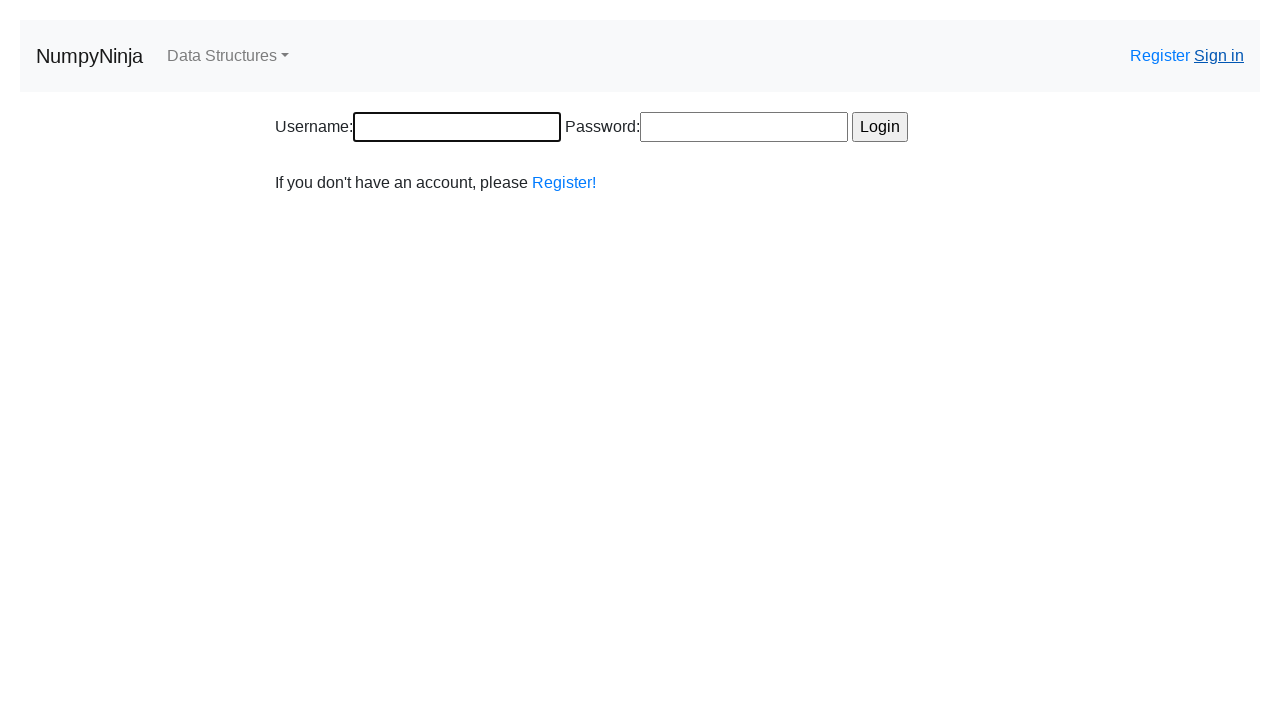